Tests drag and drop functionality within an iframe on the jQuery UI demo page by dragging an element and dropping it onto a target

Starting URL: https://jqueryui.com/droppable/

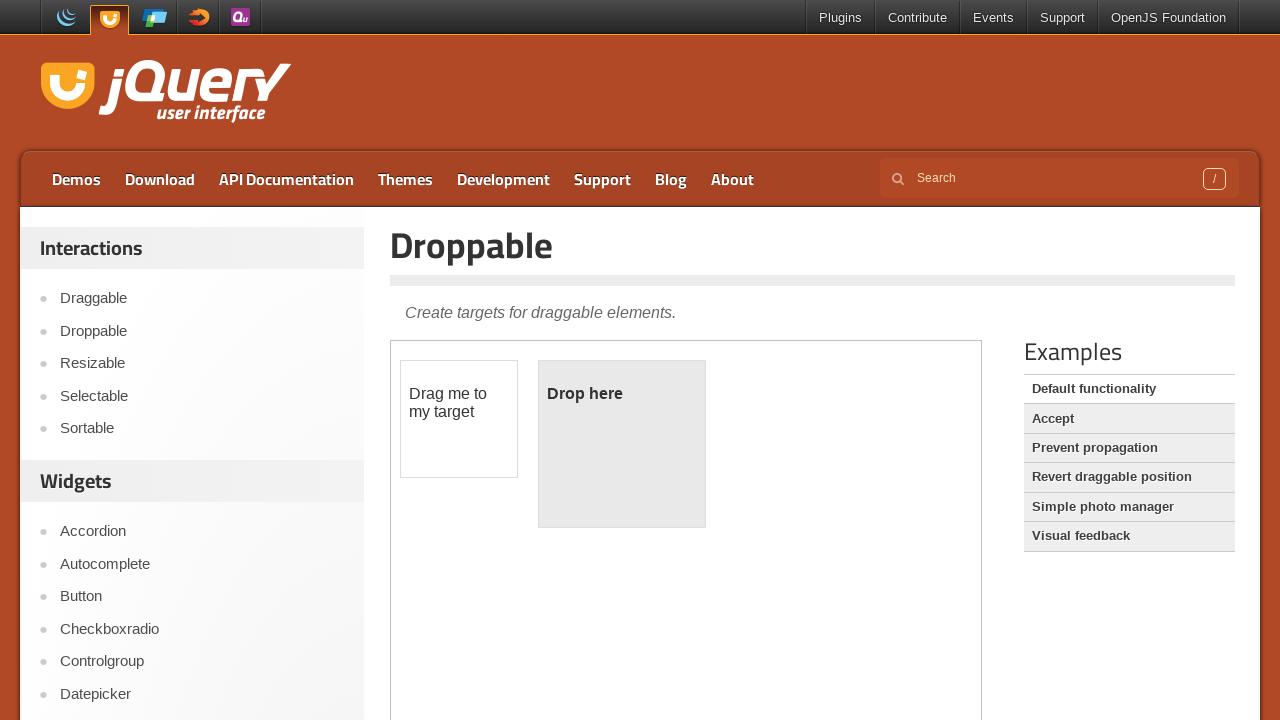

Located the demo iframe containing drag and drop elements
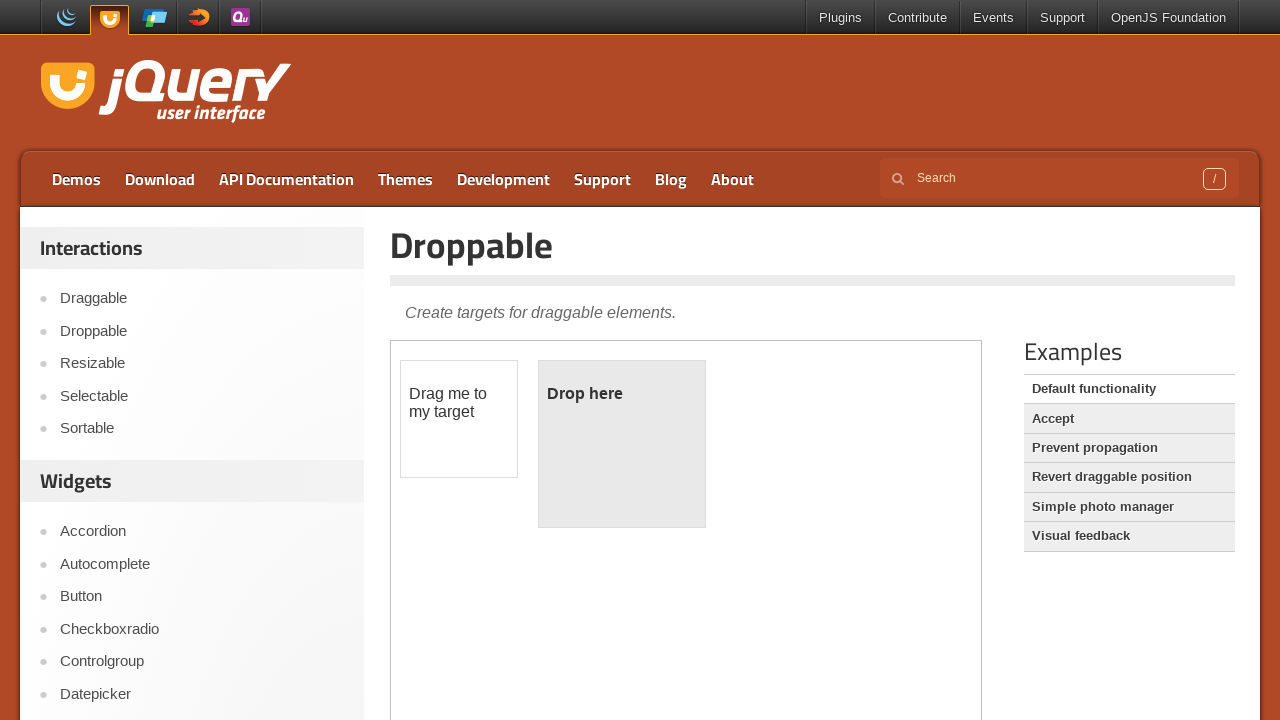

Located the draggable element with id 'draggable'
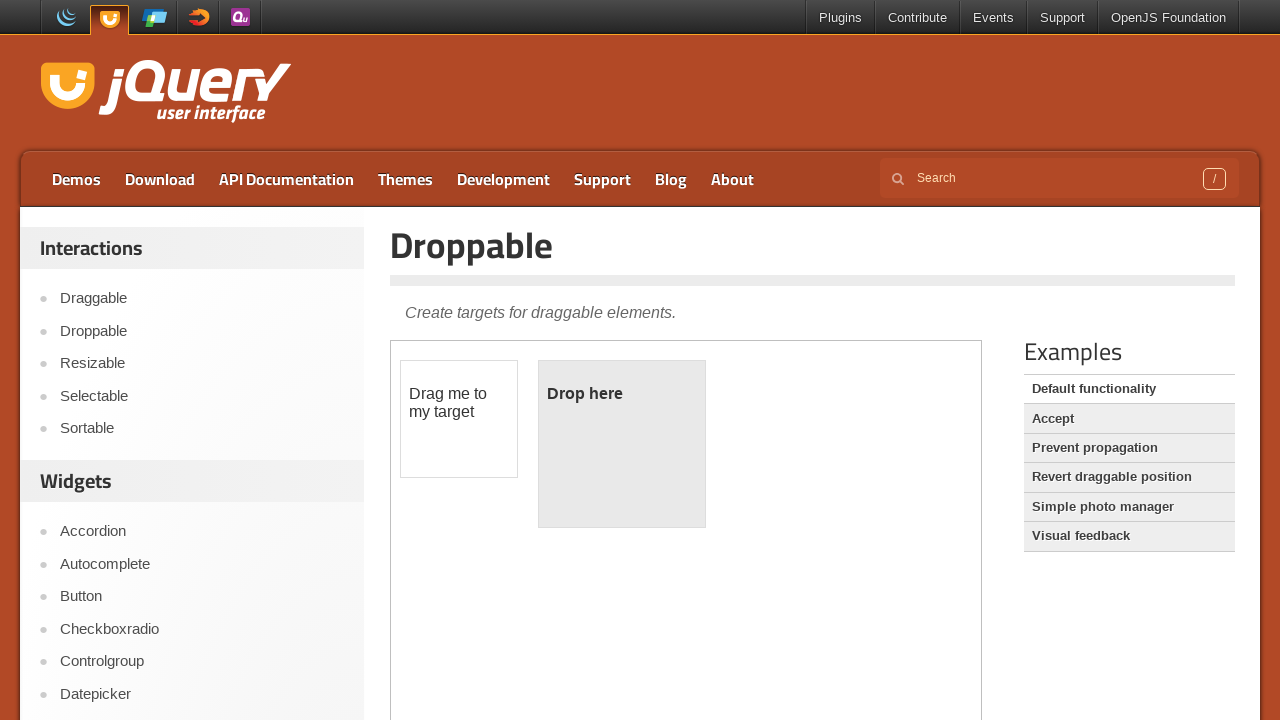

Located the droppable target element with id 'droppable'
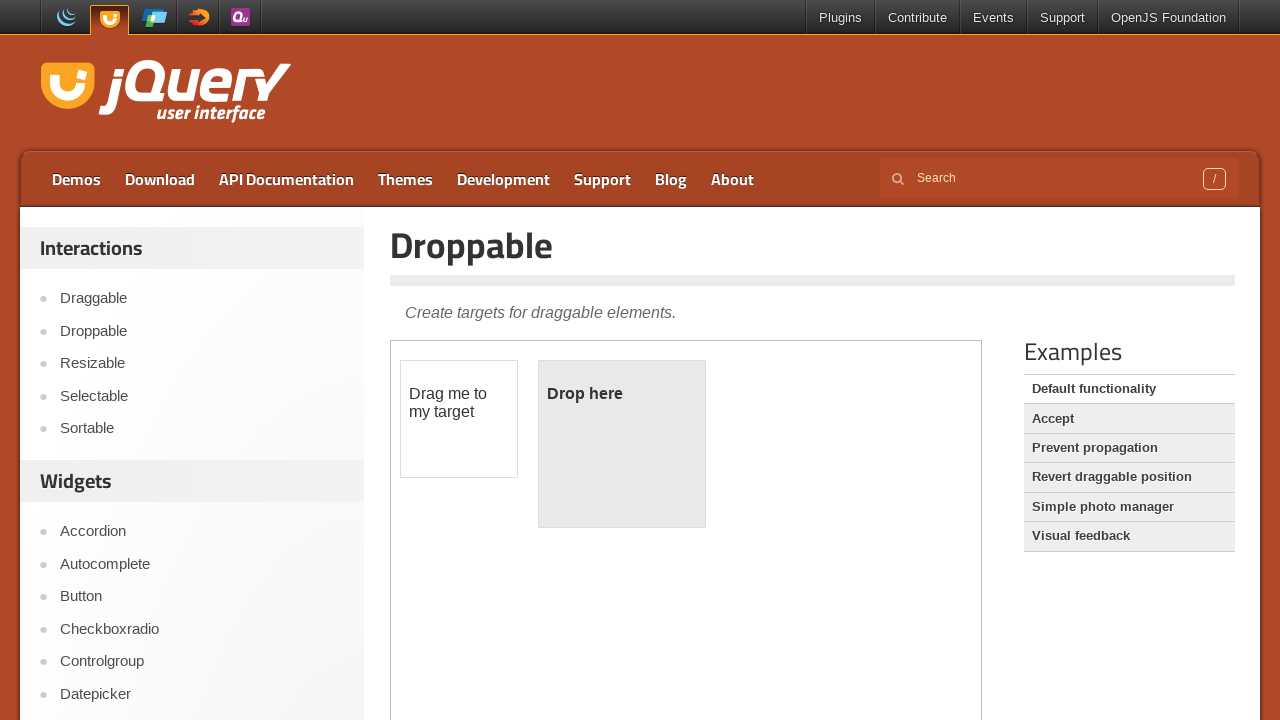

Dragged the draggable element and dropped it onto the droppable target at (622, 444)
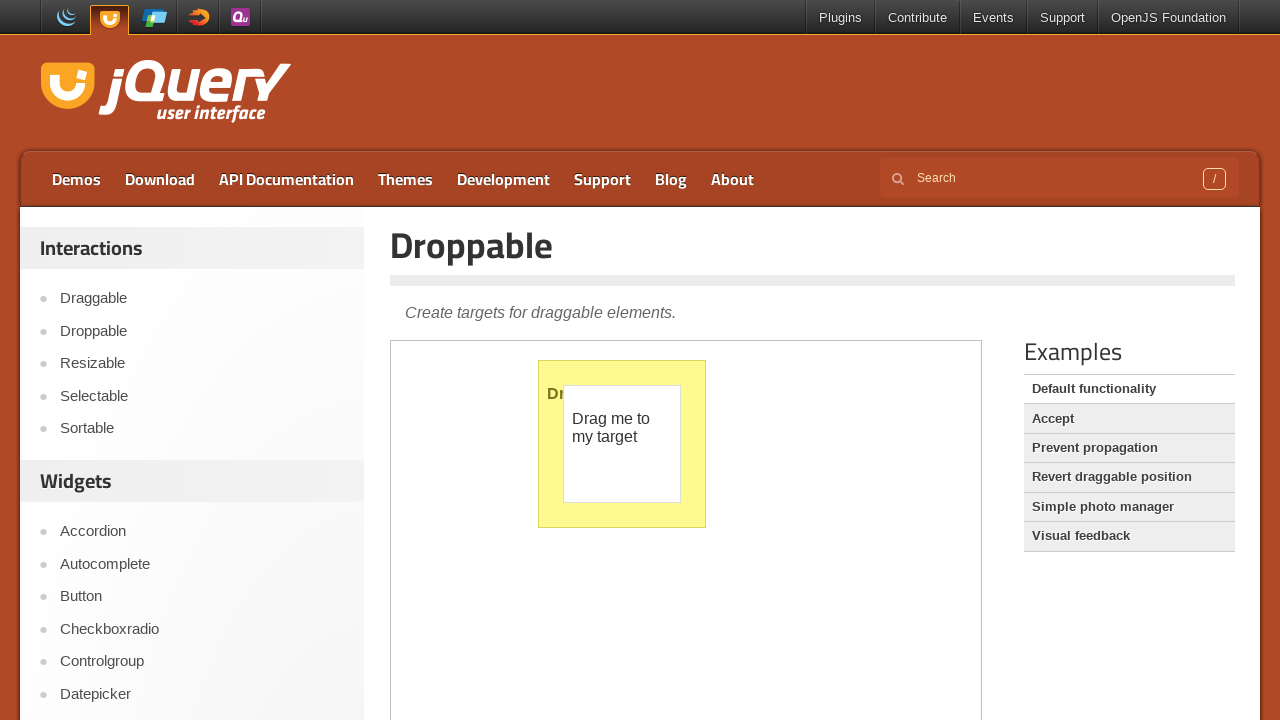

Verified successful drop by confirming droppable element displays 'Dropped!' text
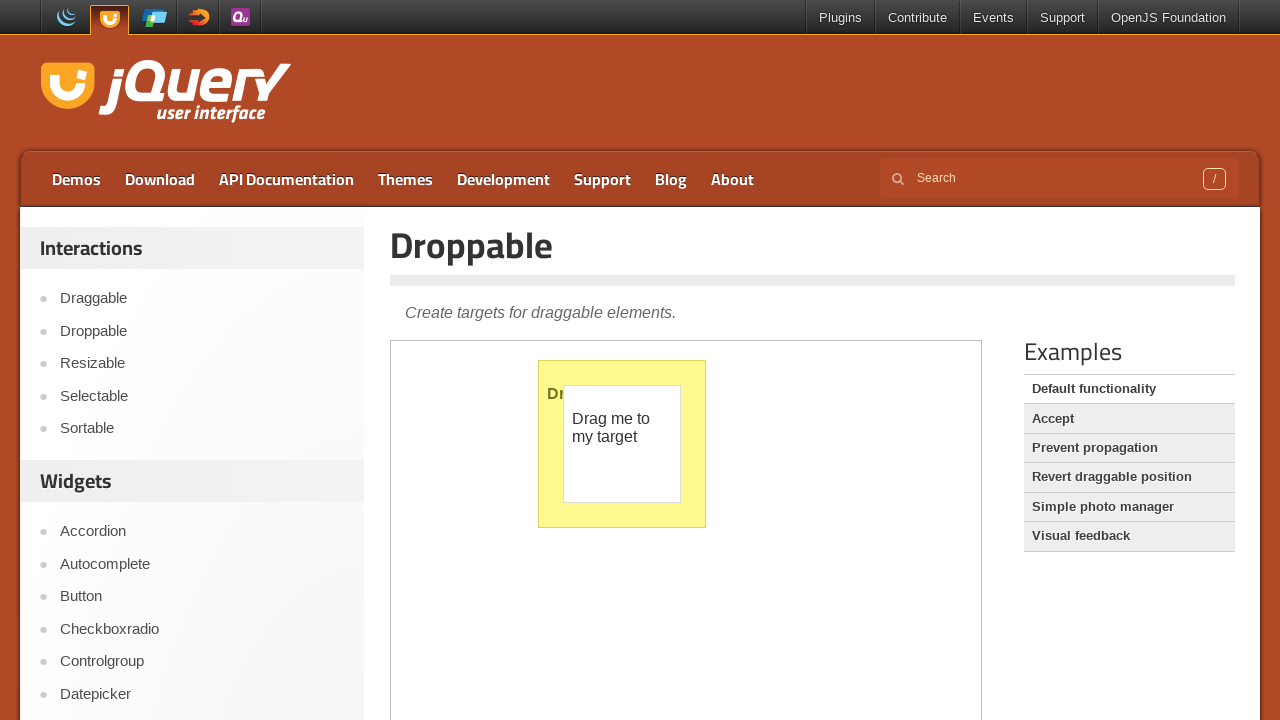

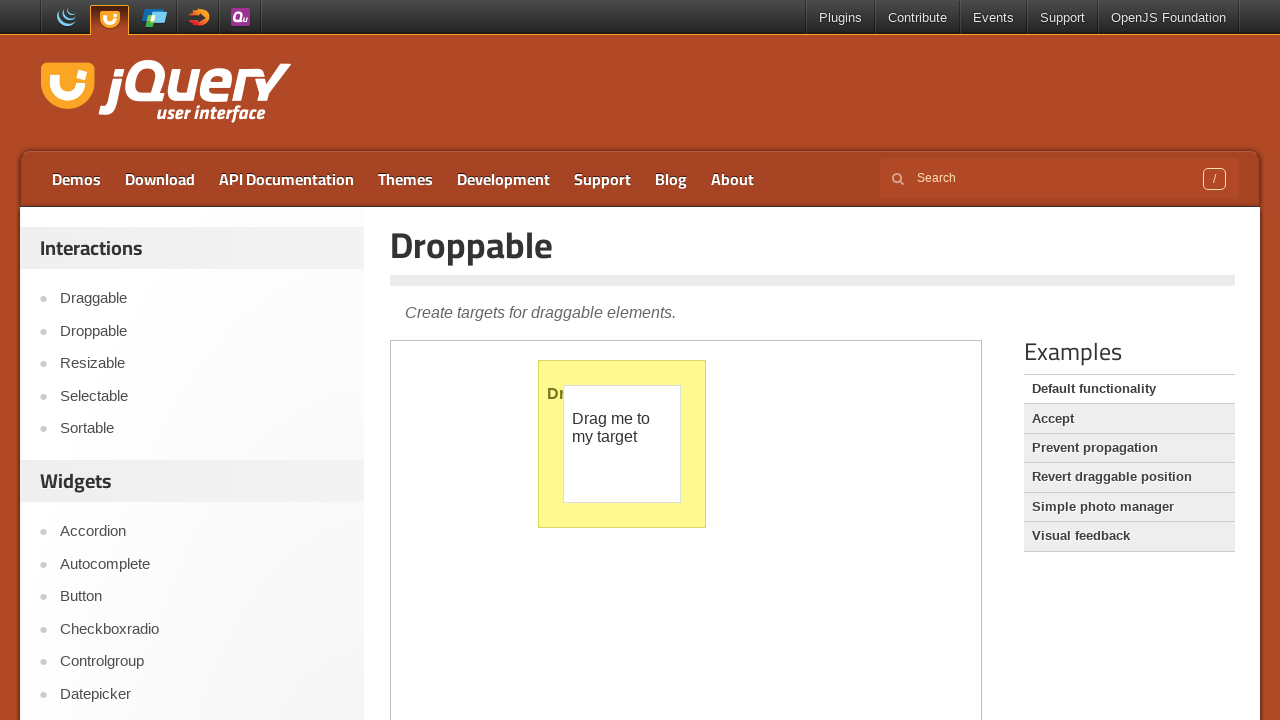